Navigates to the Formula 1 World Constructors' Championship standings page and waits for the team results table to load

Starting URL: https://www.formula1.com/en/results/2025/team

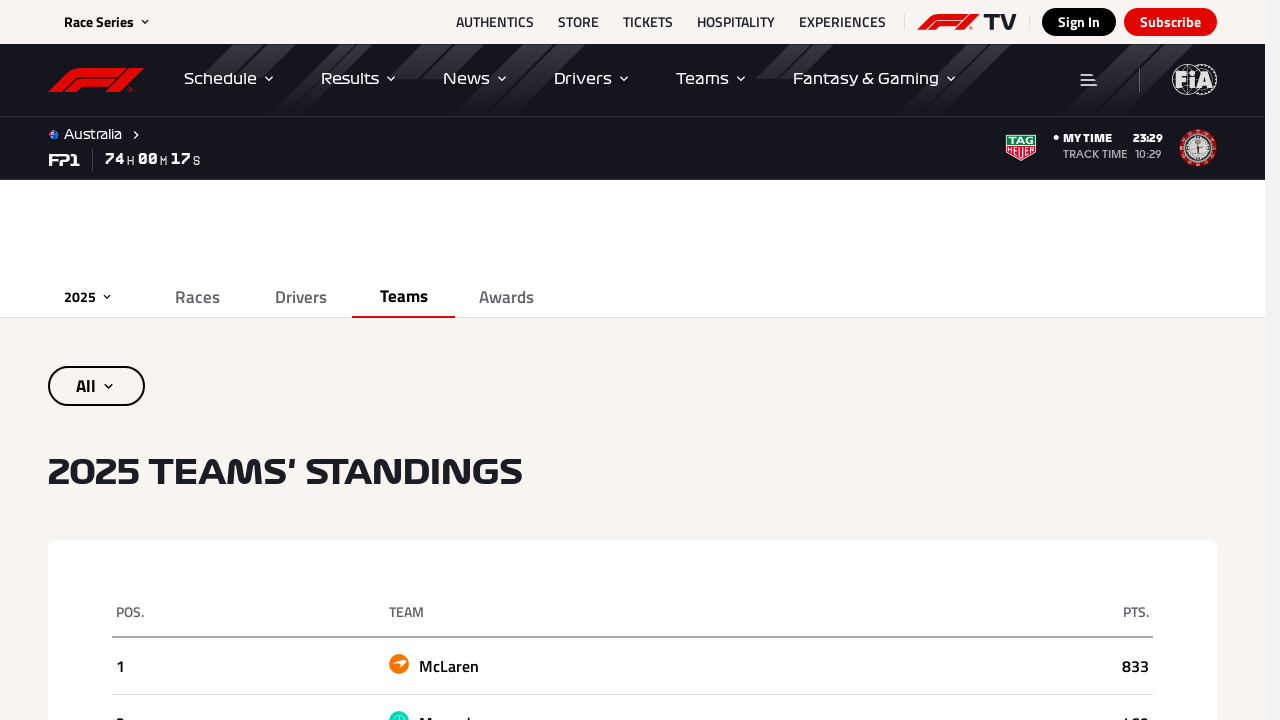

Navigated to Formula 1 World Constructors' Championship standings page
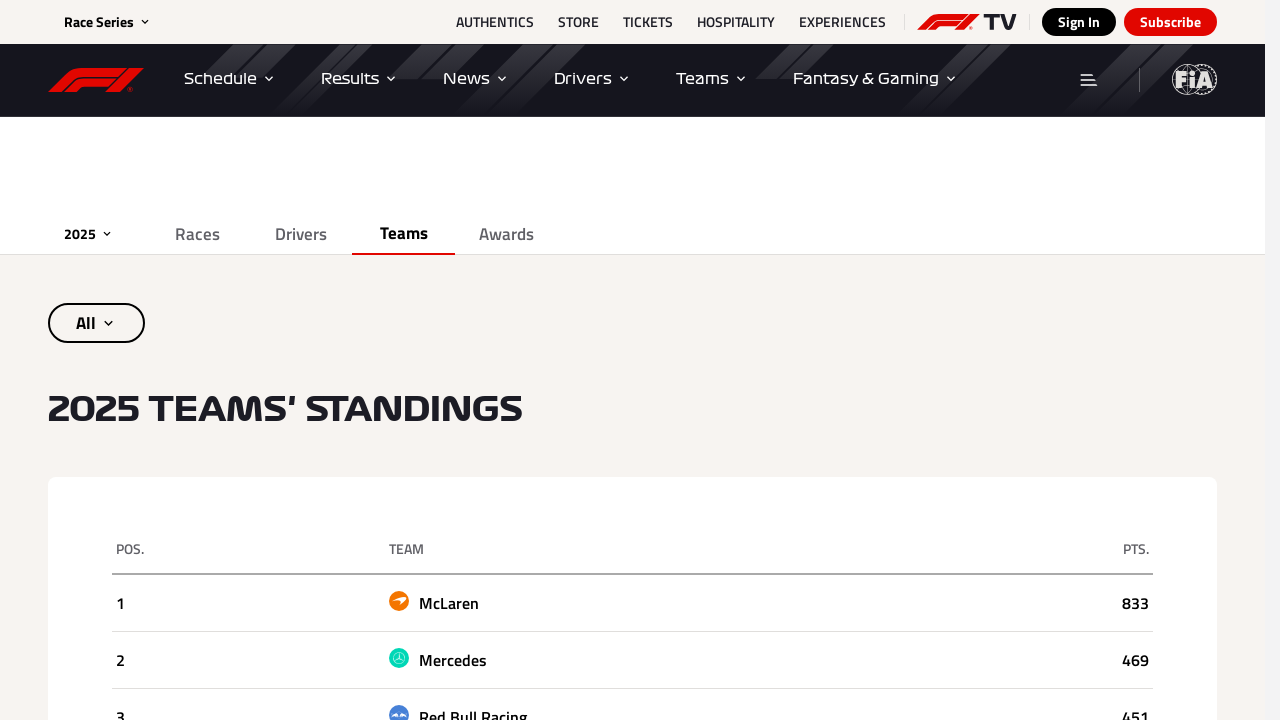

Team results table loaded and visible
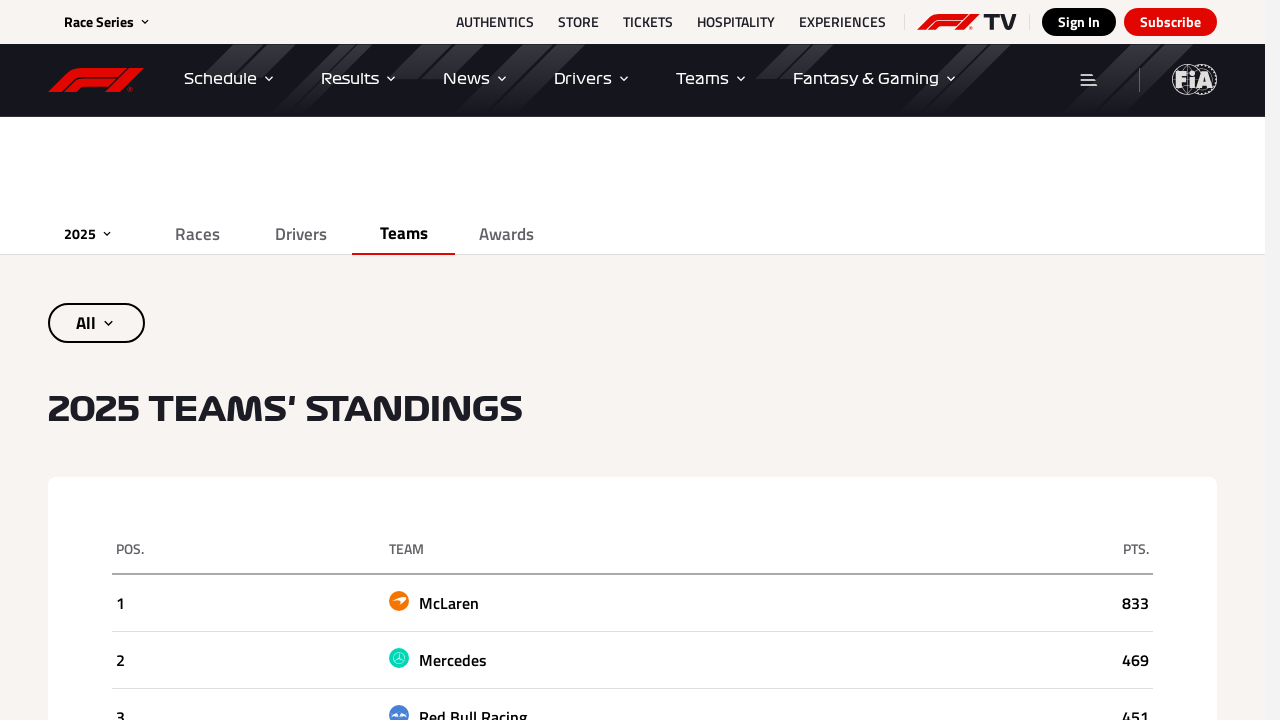

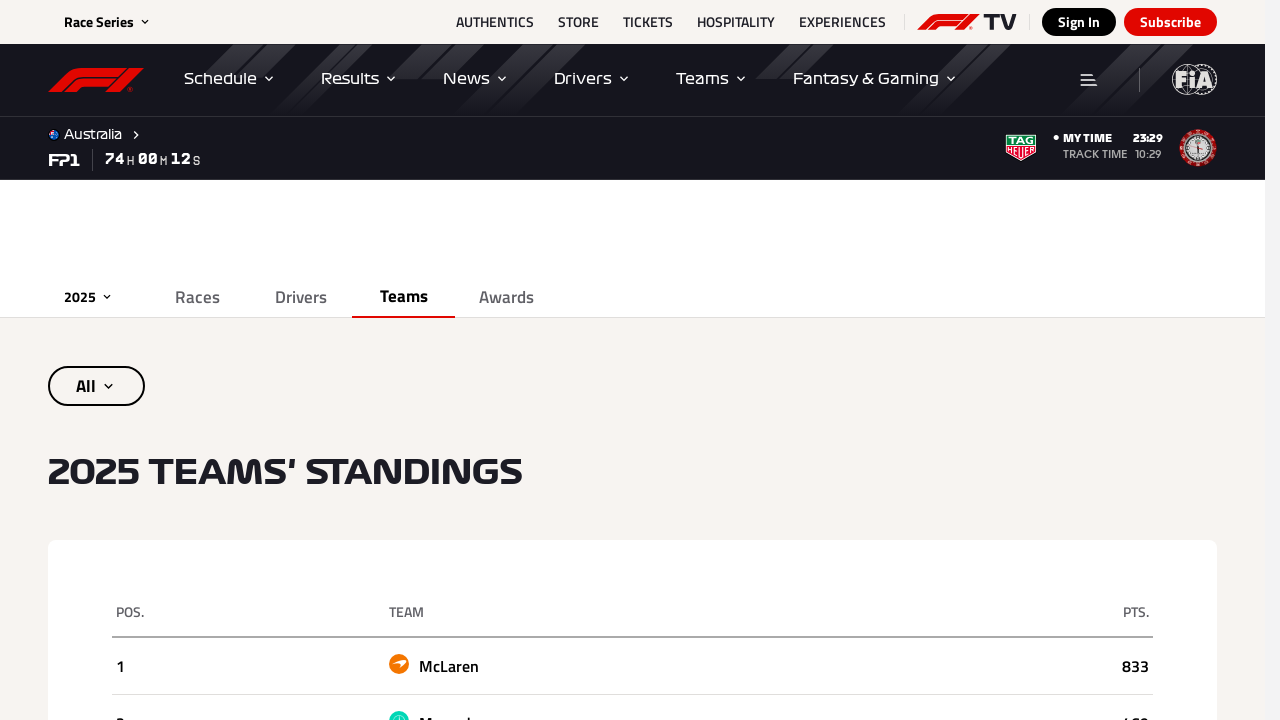